Tests the hotel listing functionality by clicking on the hotel list button and verifying that hotels are displayed

Starting URL: http://hotel-v3.progmasters.hu/

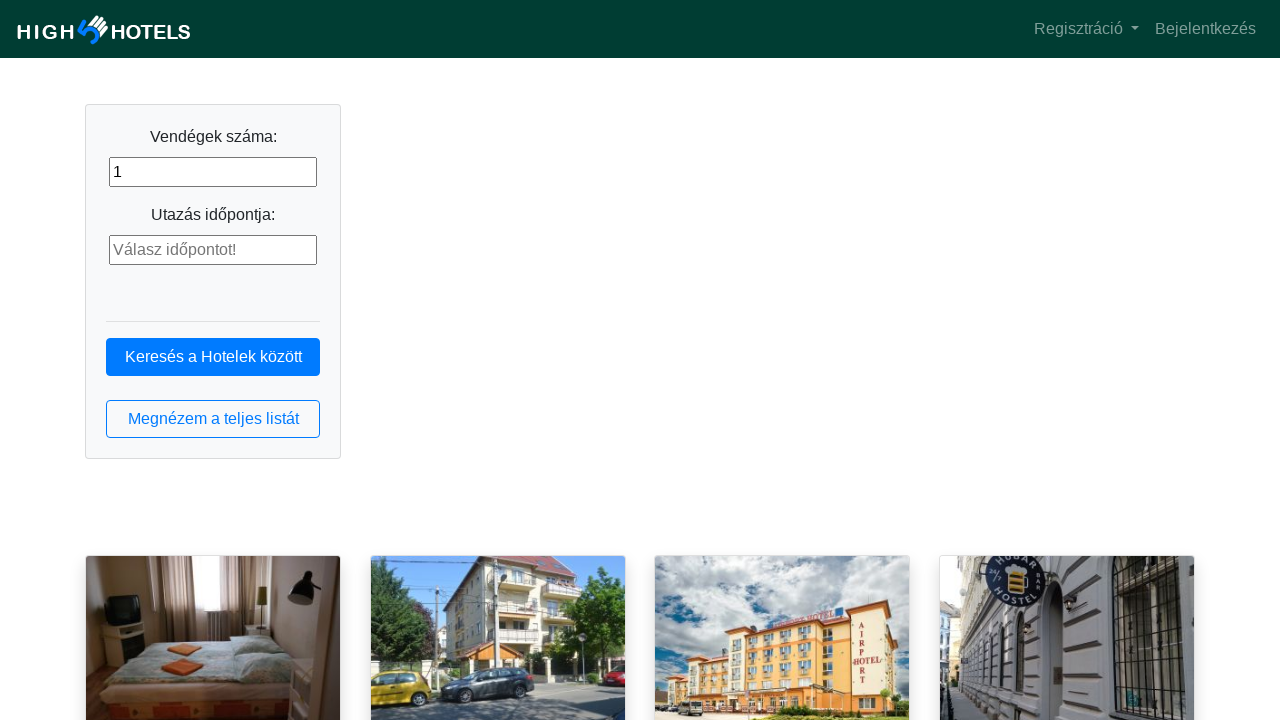

Clicked the hotel list button at (213, 419) on button.btn.btn-outline-primary.btn-block
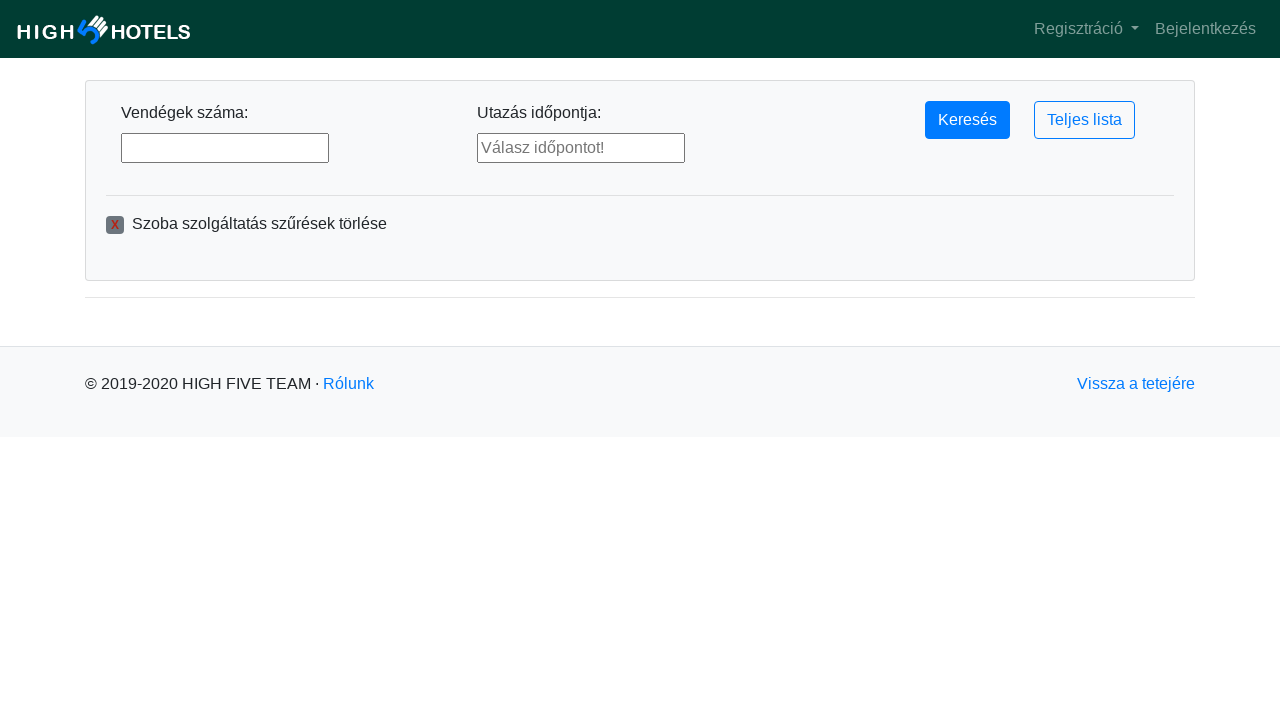

Hotel list items loaded
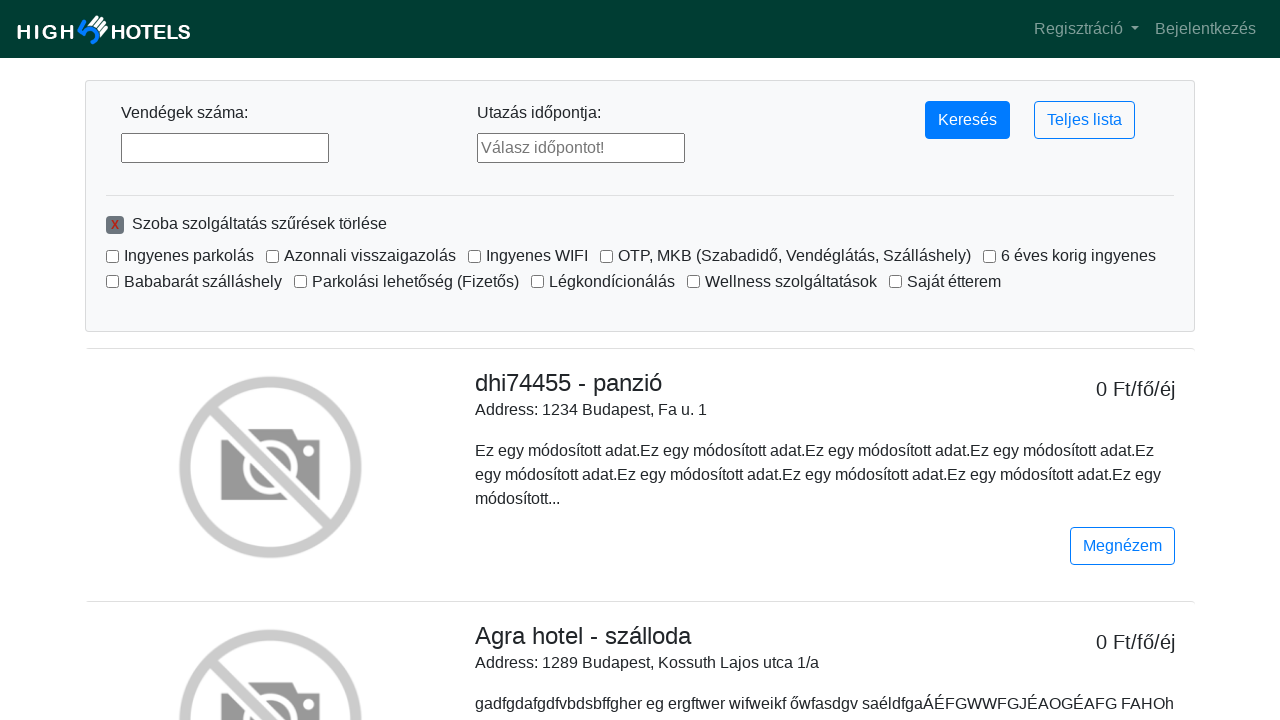

Located hotel list elements
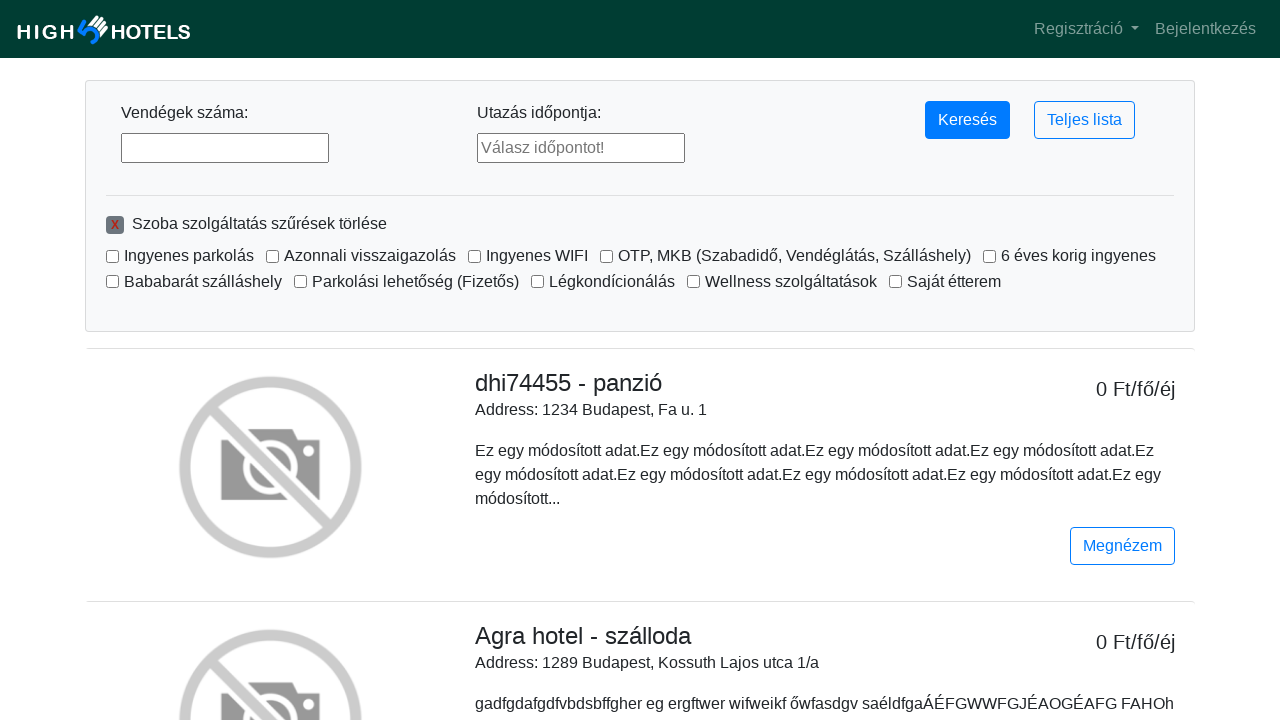

Verified that hotel list is not empty
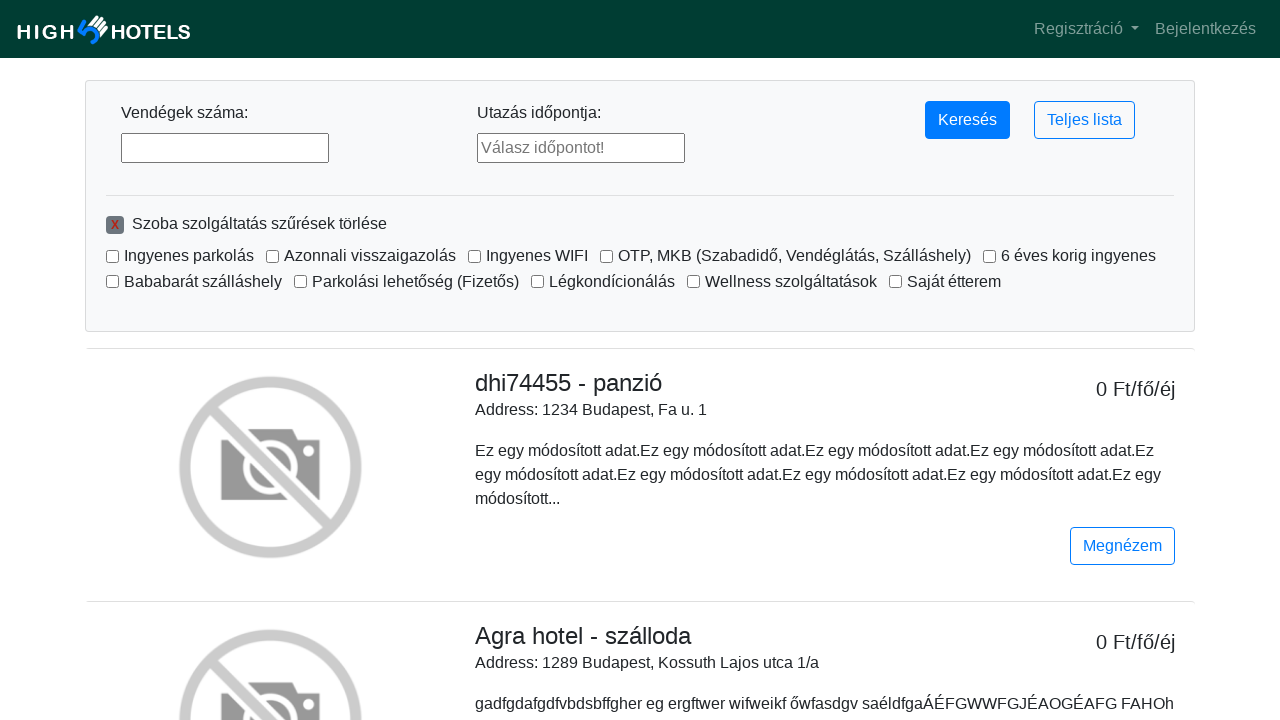

Verified that exactly 10 hotels are displayed
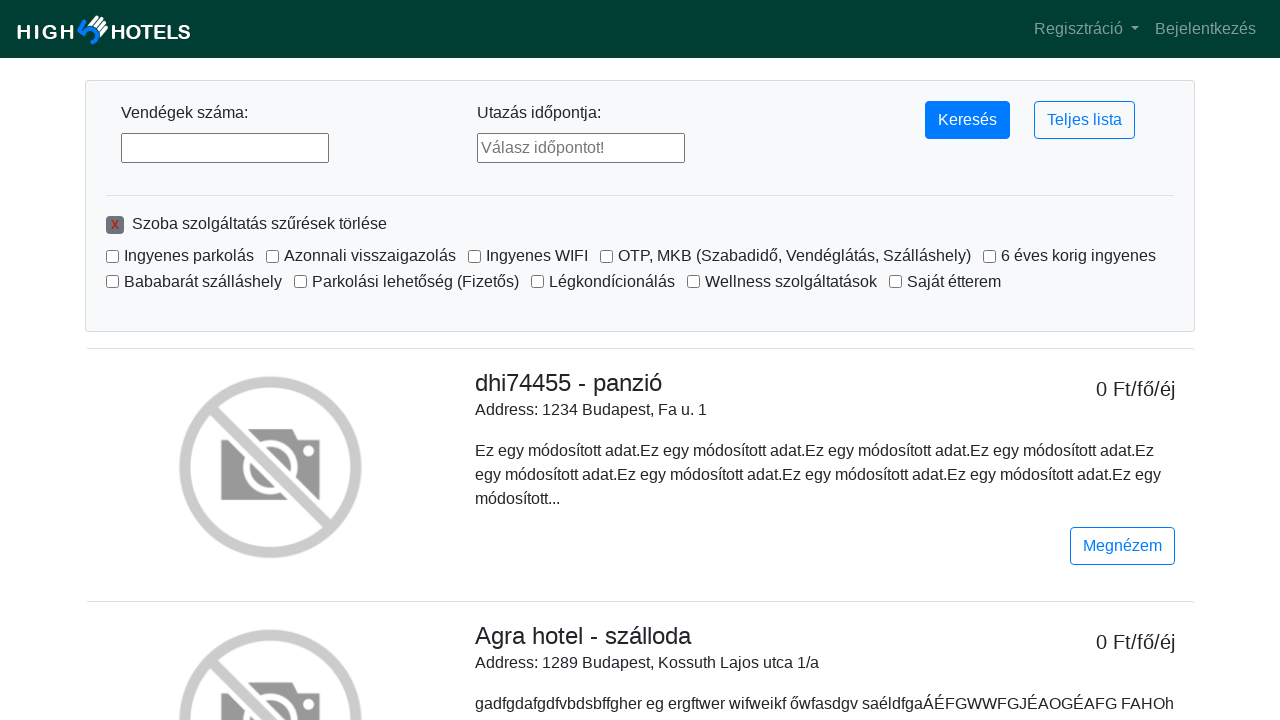

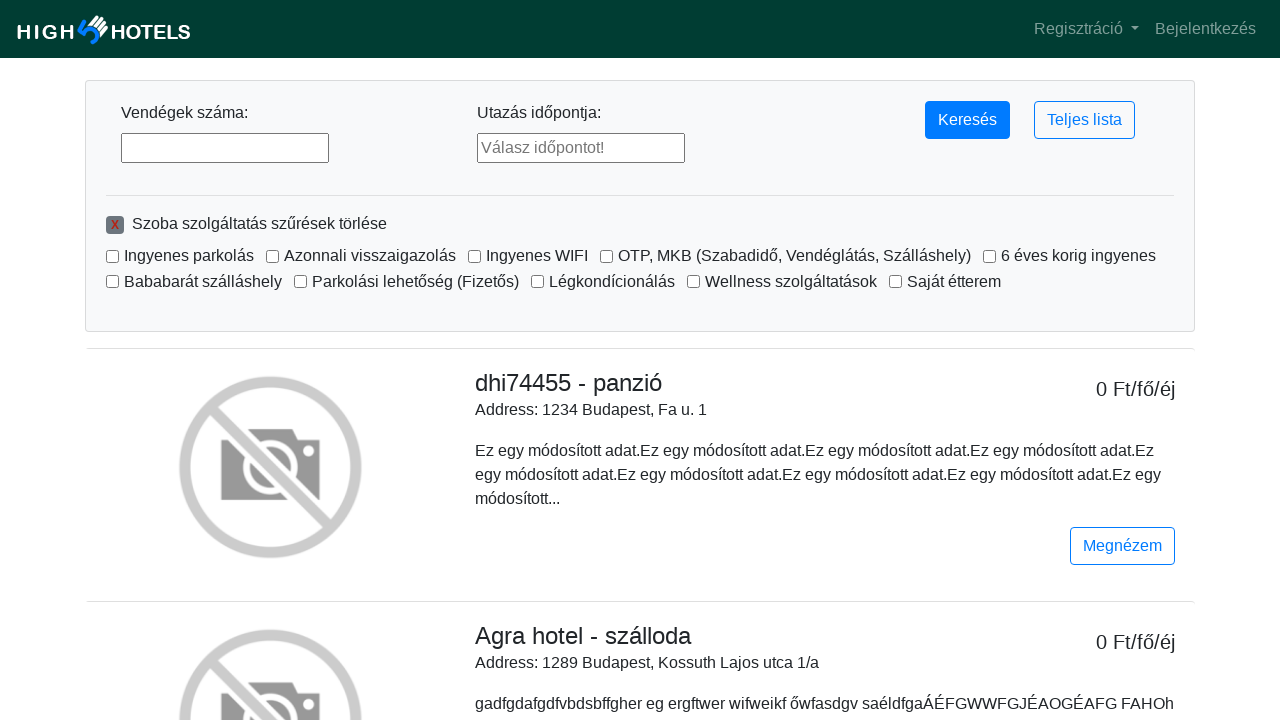